Completes a math challenge form by extracting a value from an element's custom attribute, calculating the answer using a logarithmic formula, filling in the result, checking required checkboxes, and submitting the form.

Starting URL: http://suninjuly.github.io/get_attribute.html

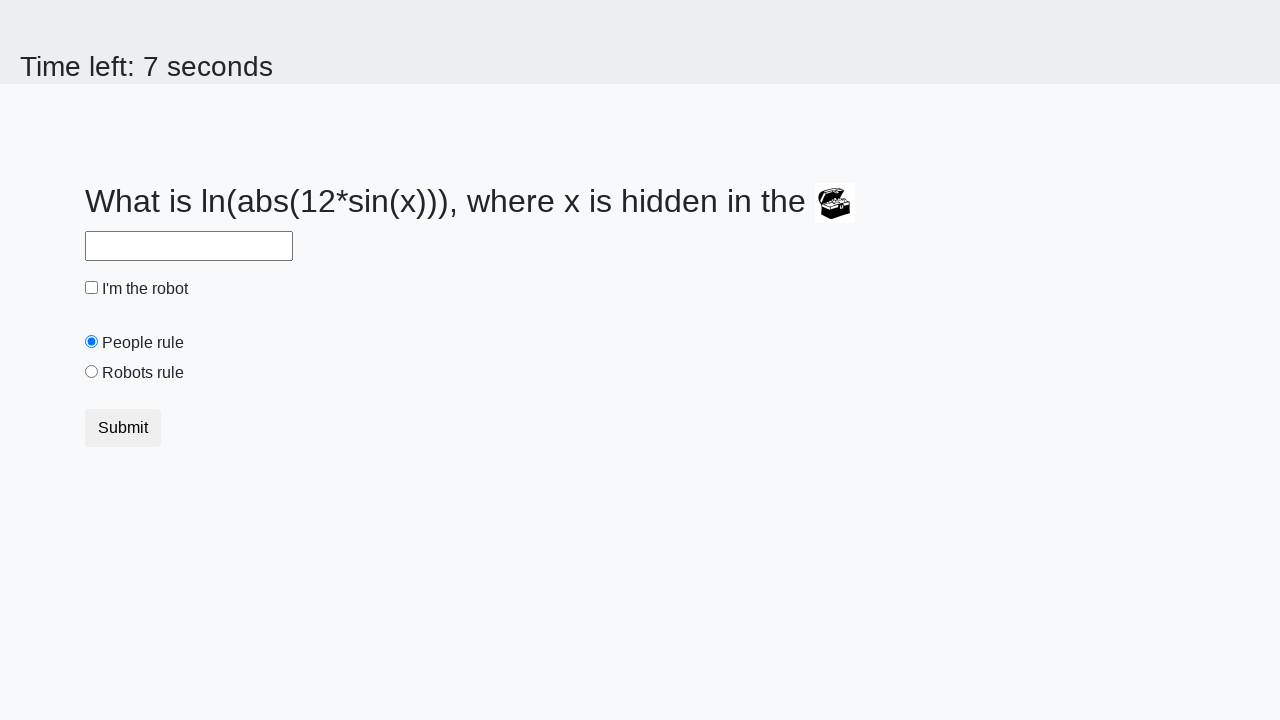

Located treasure element with custom valuex attribute
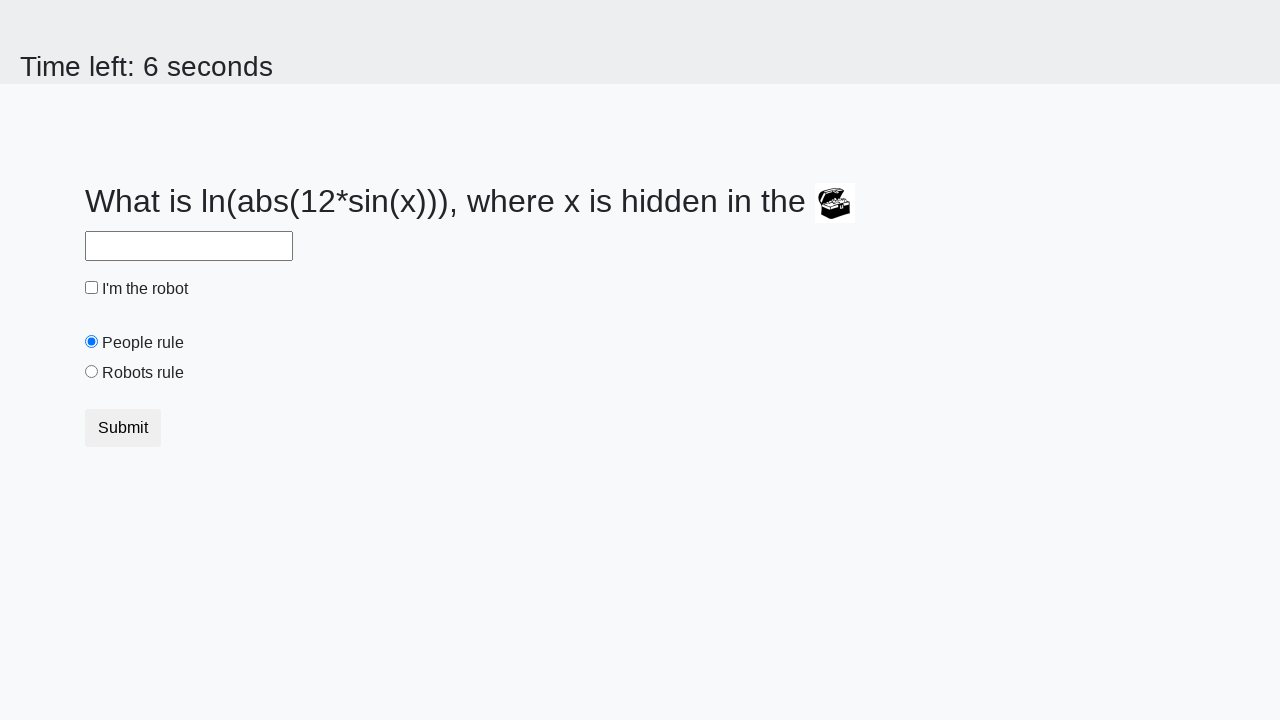

Extracted valuex attribute value: 394
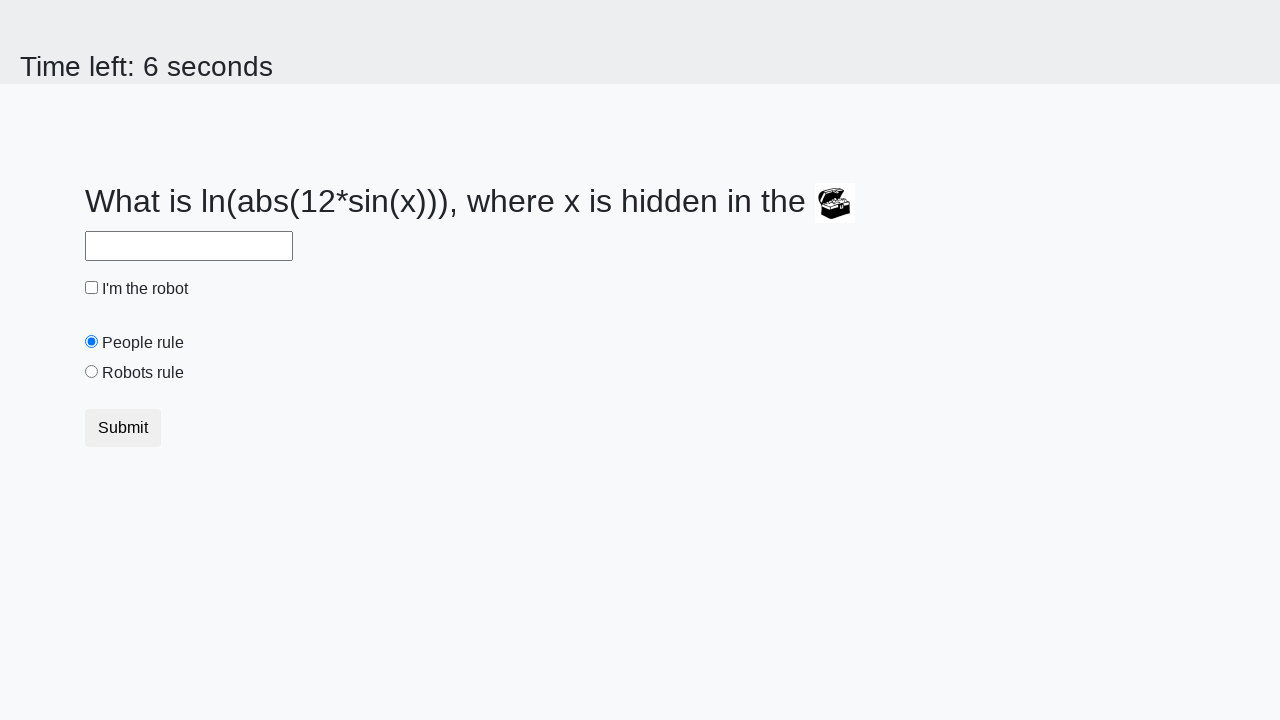

Calculated logarithmic formula result: 2.448038727220945
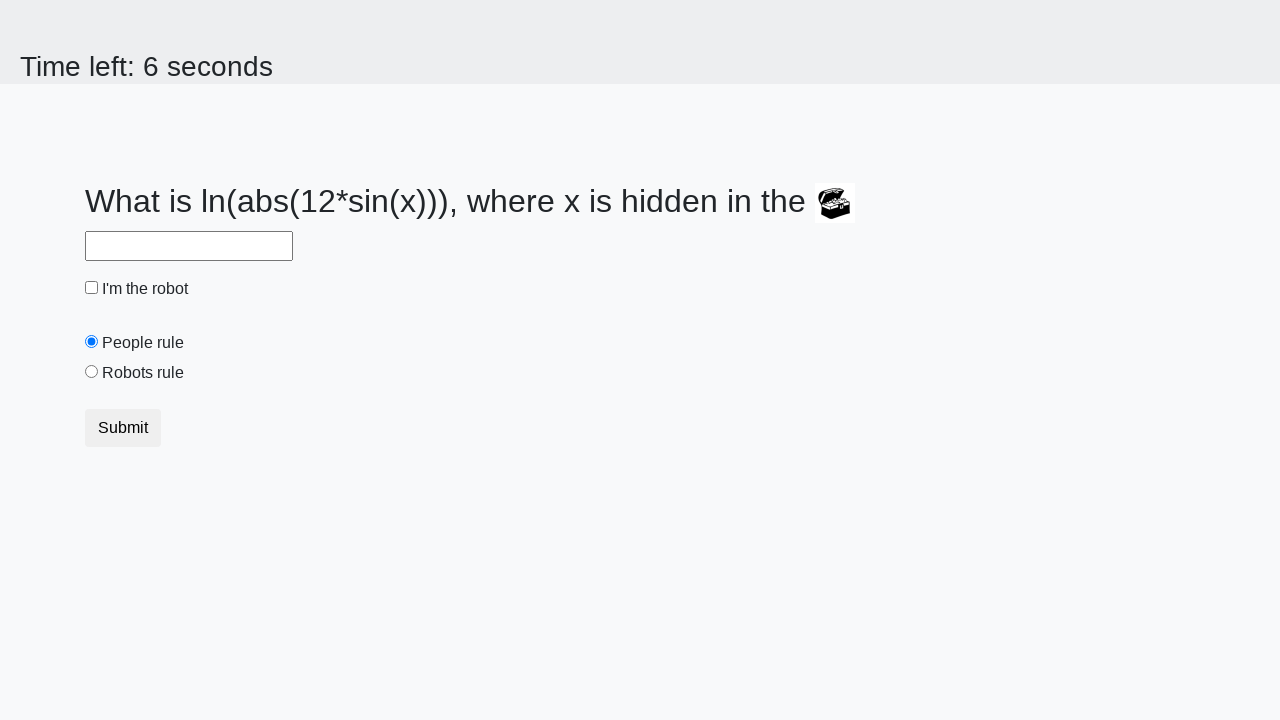

Filled answer field with calculated value on #answer
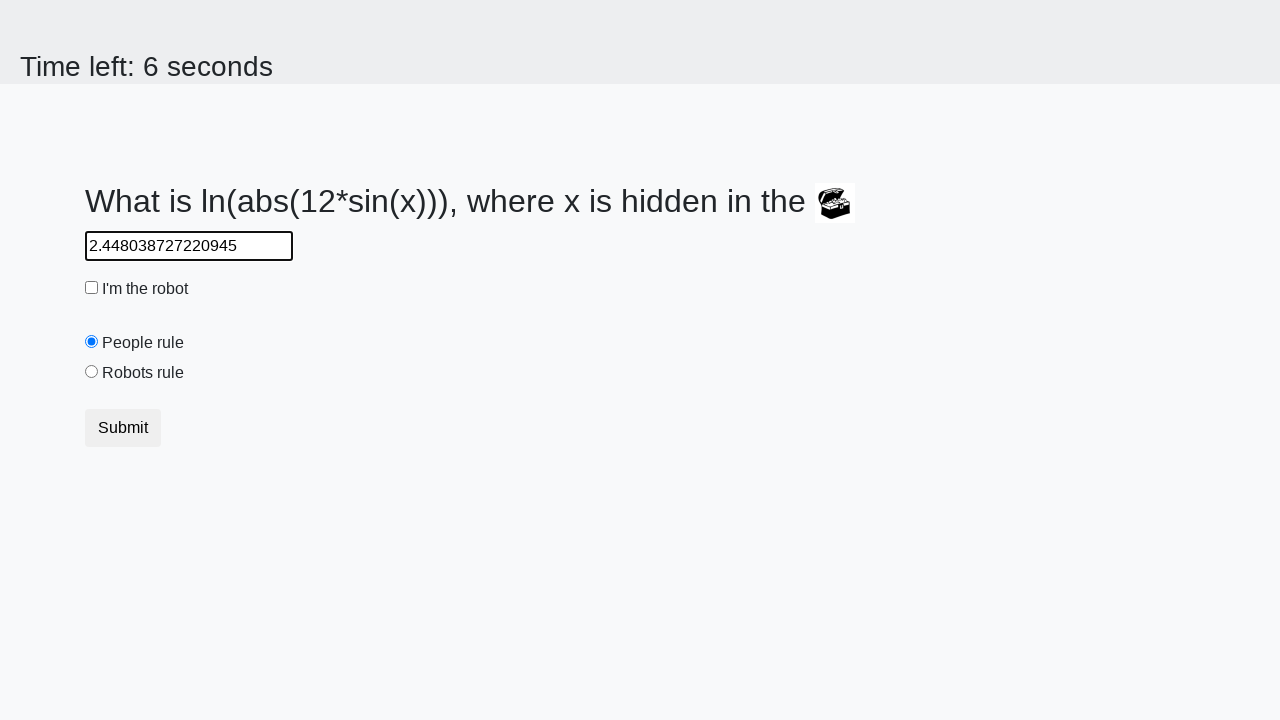

Checked the robot checkbox at (92, 288) on #robotCheckbox
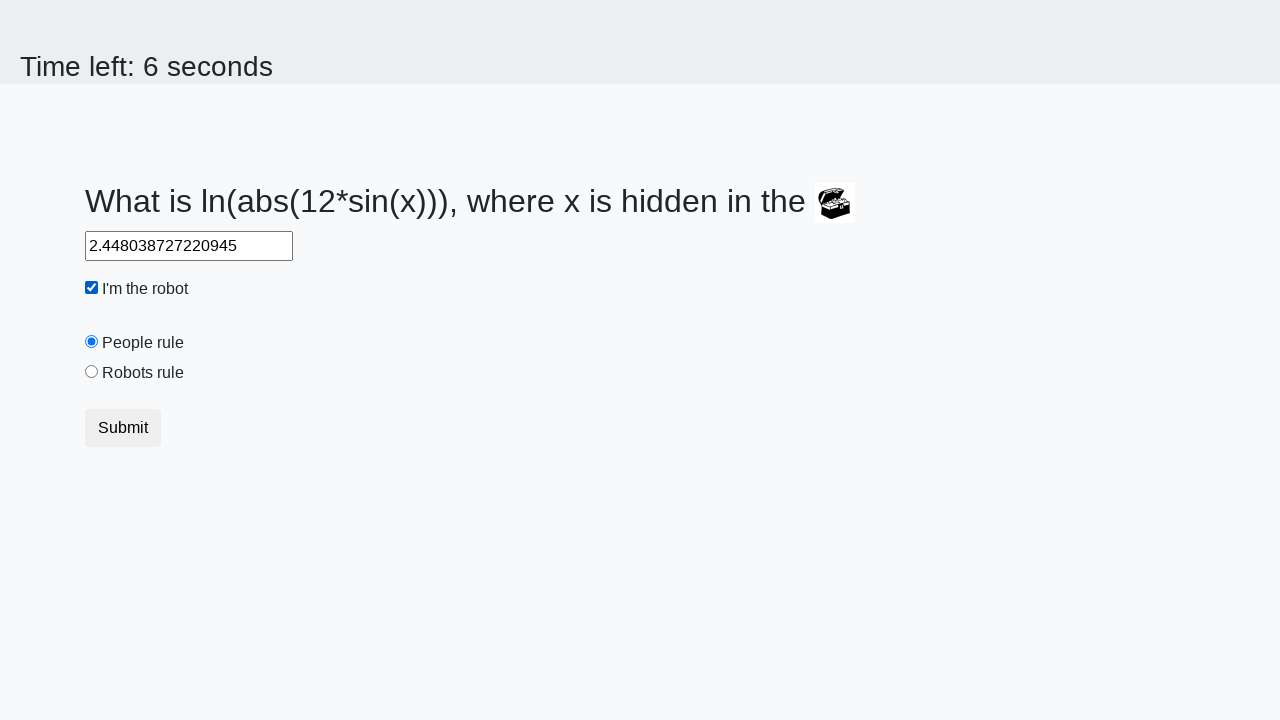

Checked the robots rule checkbox at (92, 372) on #robotsRule
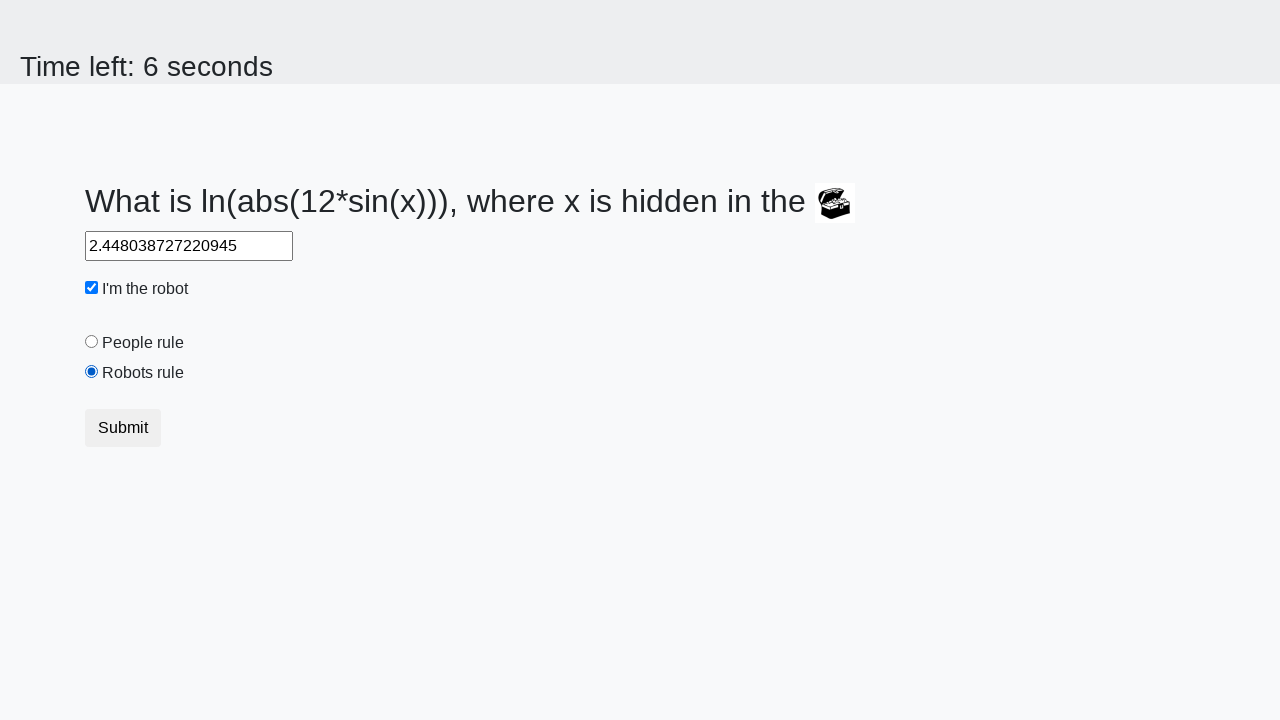

Clicked submit button to complete the form at (123, 428) on button.btn
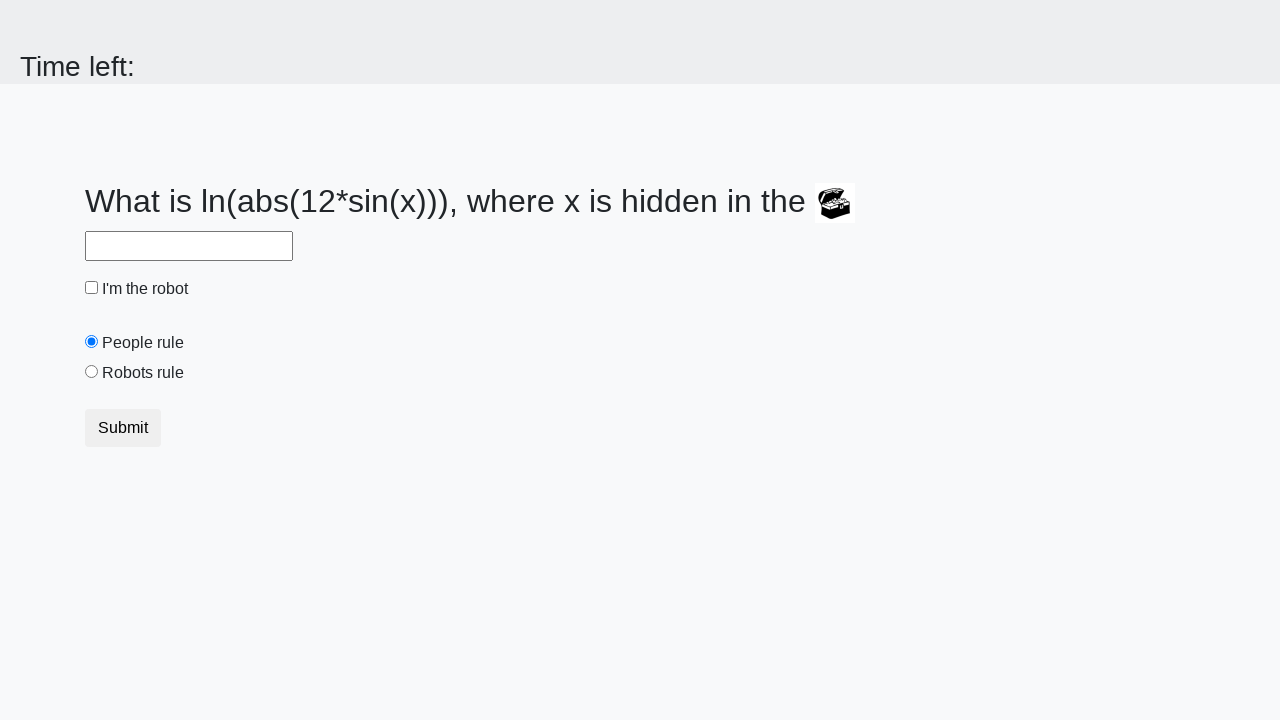

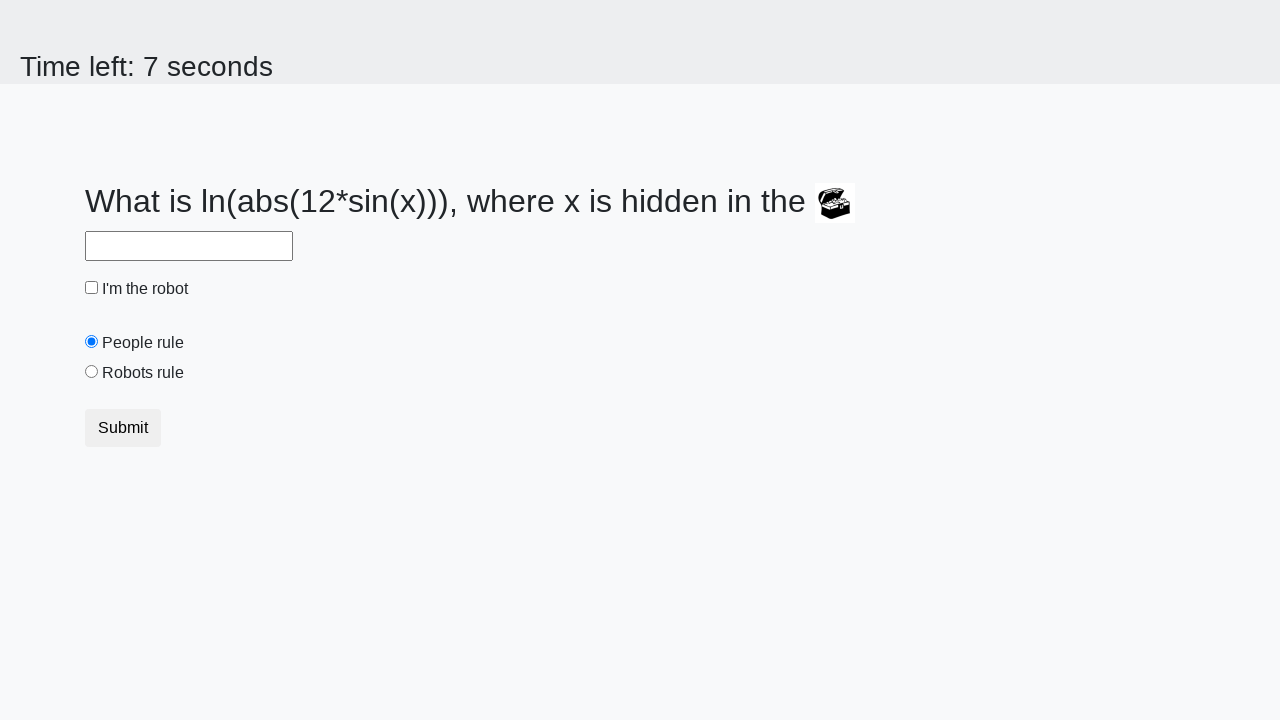